Tests visual element highlighting by navigating to a page with many elements, finding a specific element by ID, and temporarily applying a red dashed border style to visually verify the locator is correct.

Starting URL: http://the-internet.herokuapp.com/large

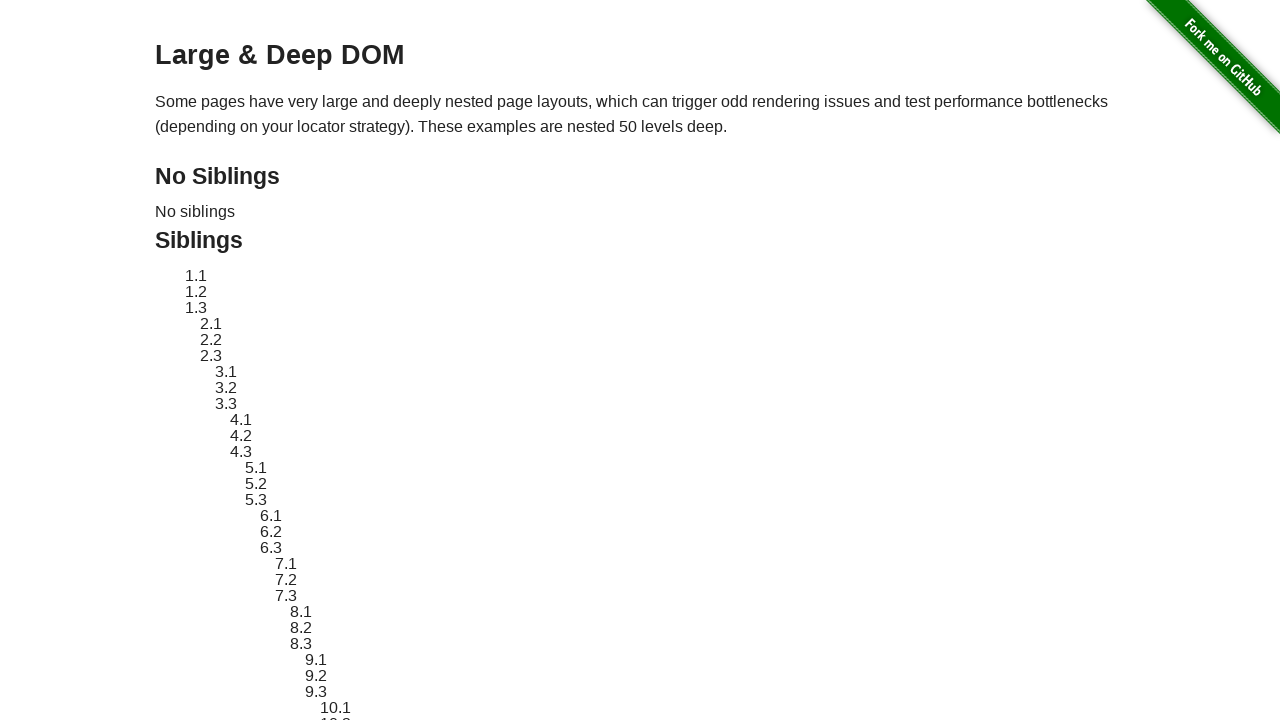

Located target element with ID 'sibling-2.3'
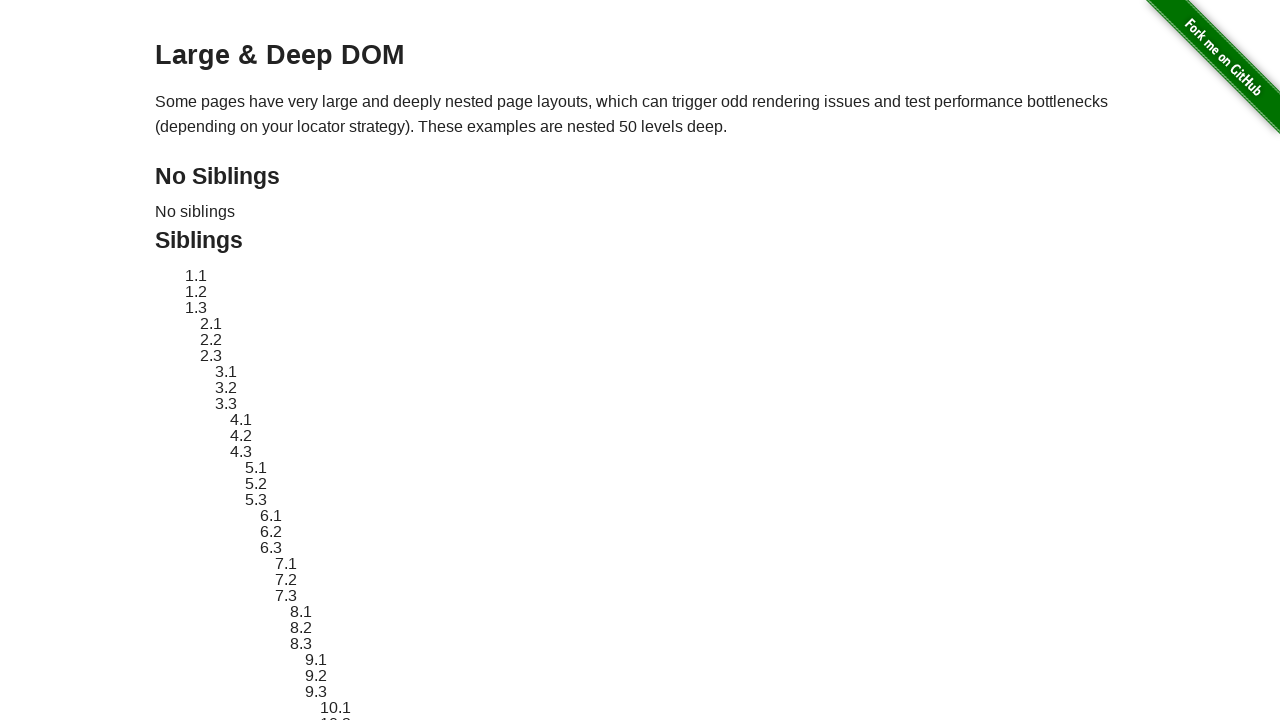

Retrieved original style attribute of target element
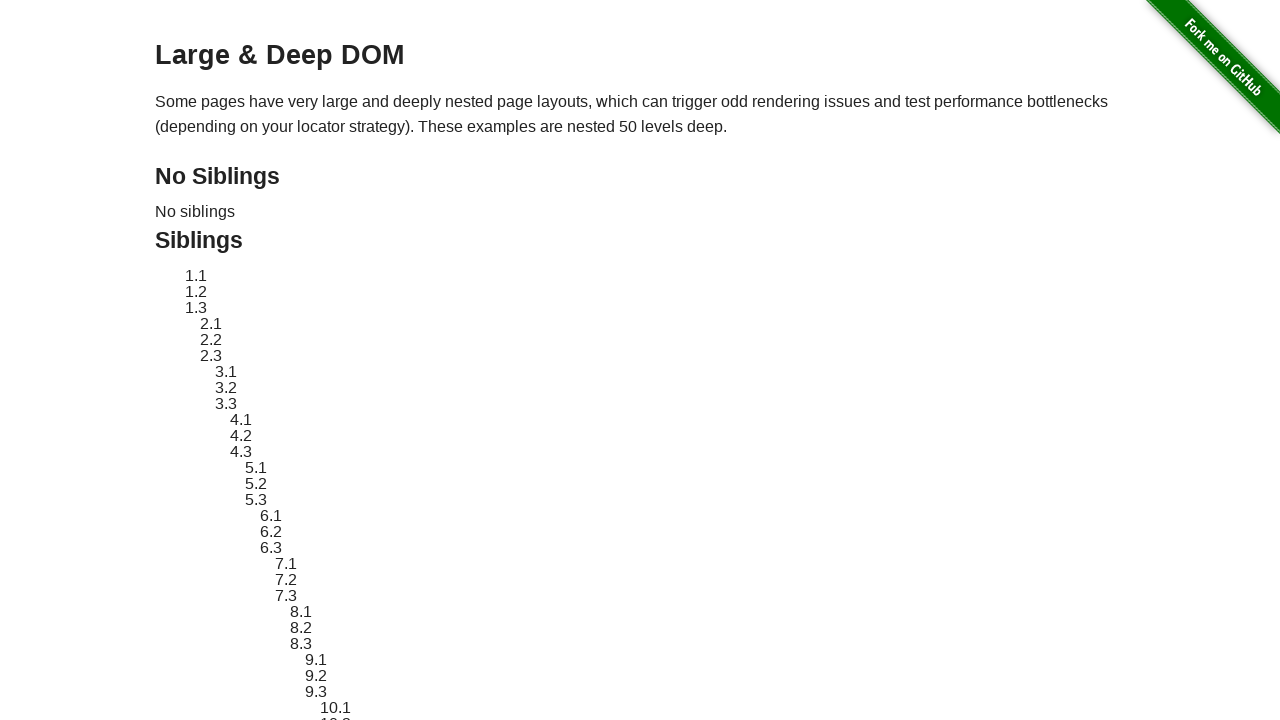

Applied red dashed border style to highlight target element
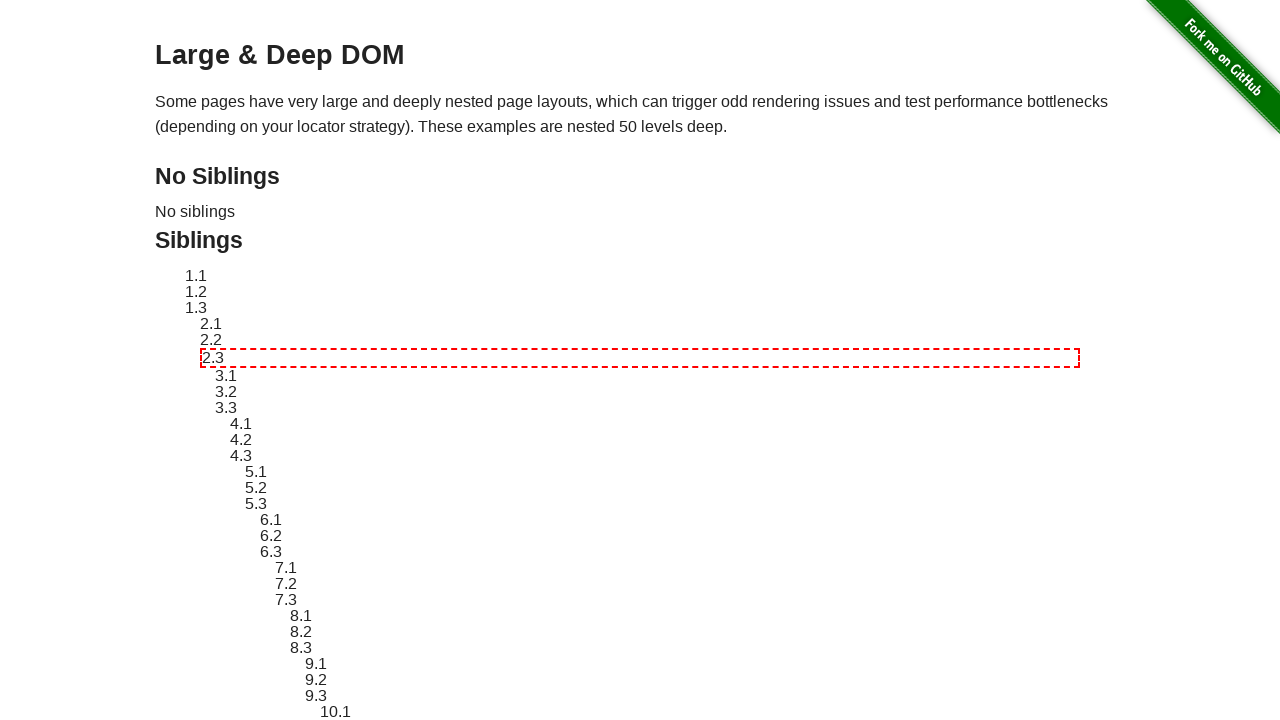

Waited 2 seconds to visually verify element highlighting
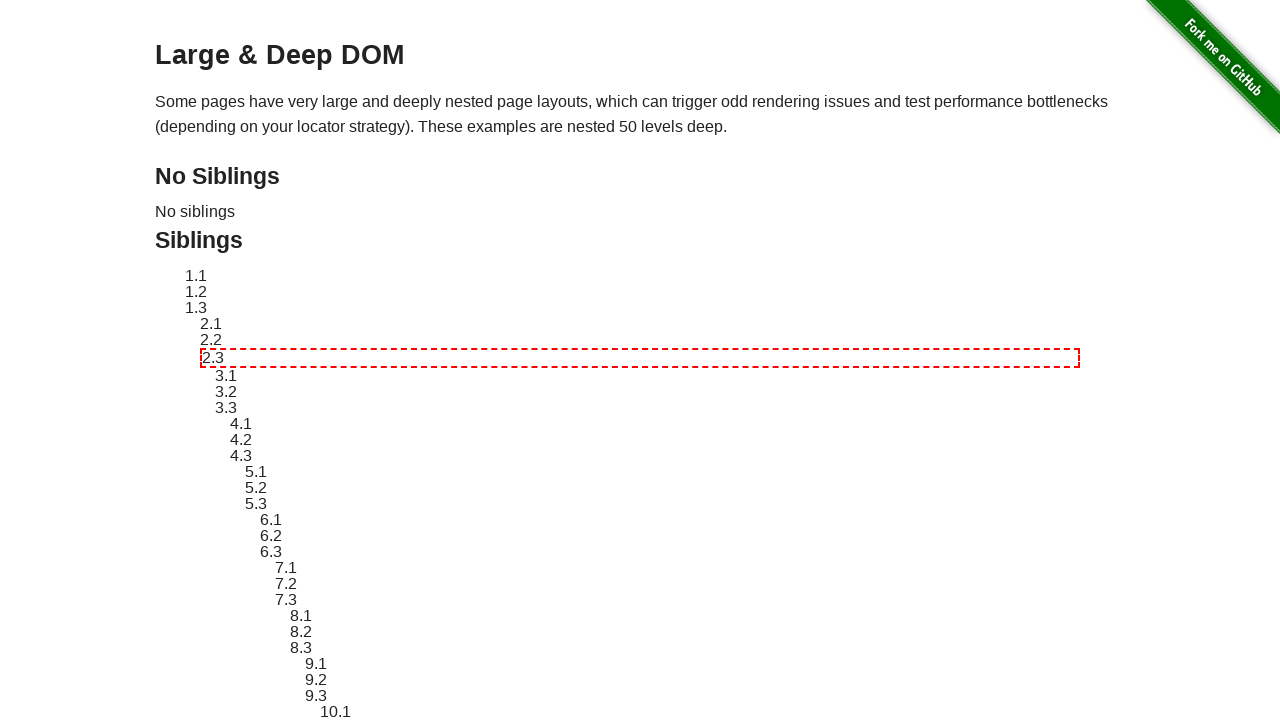

Reverted target element to original style
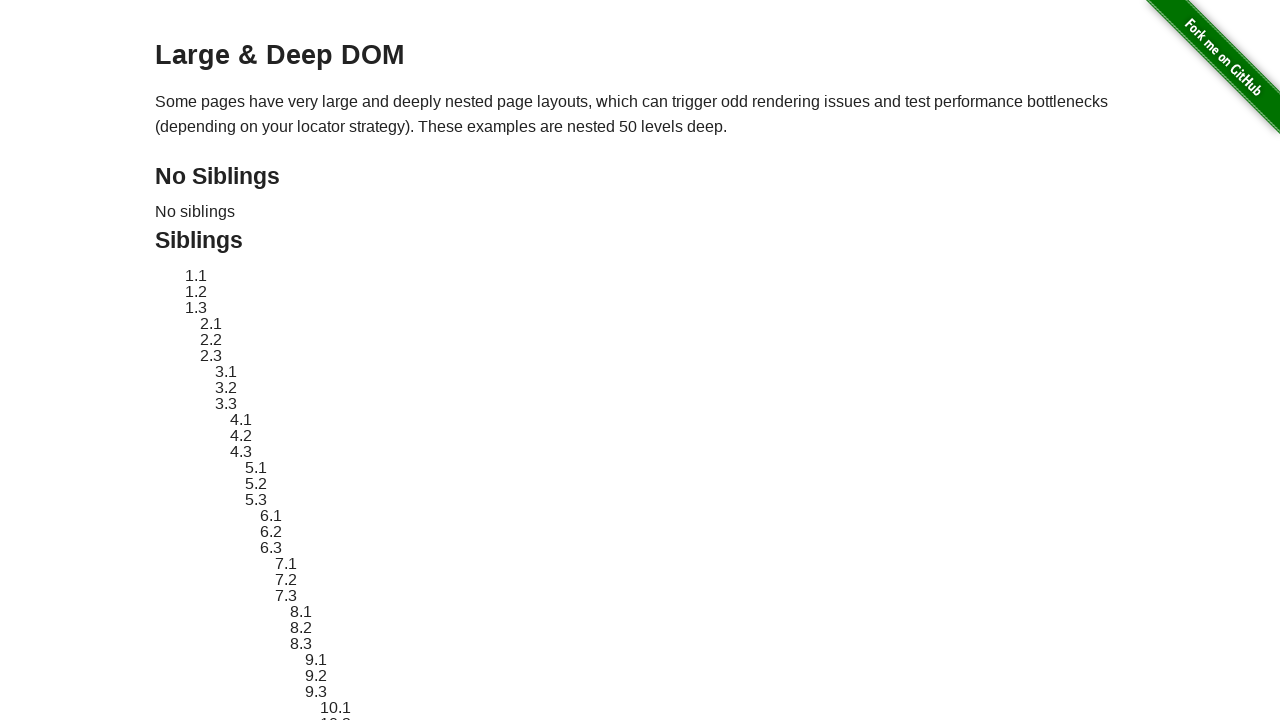

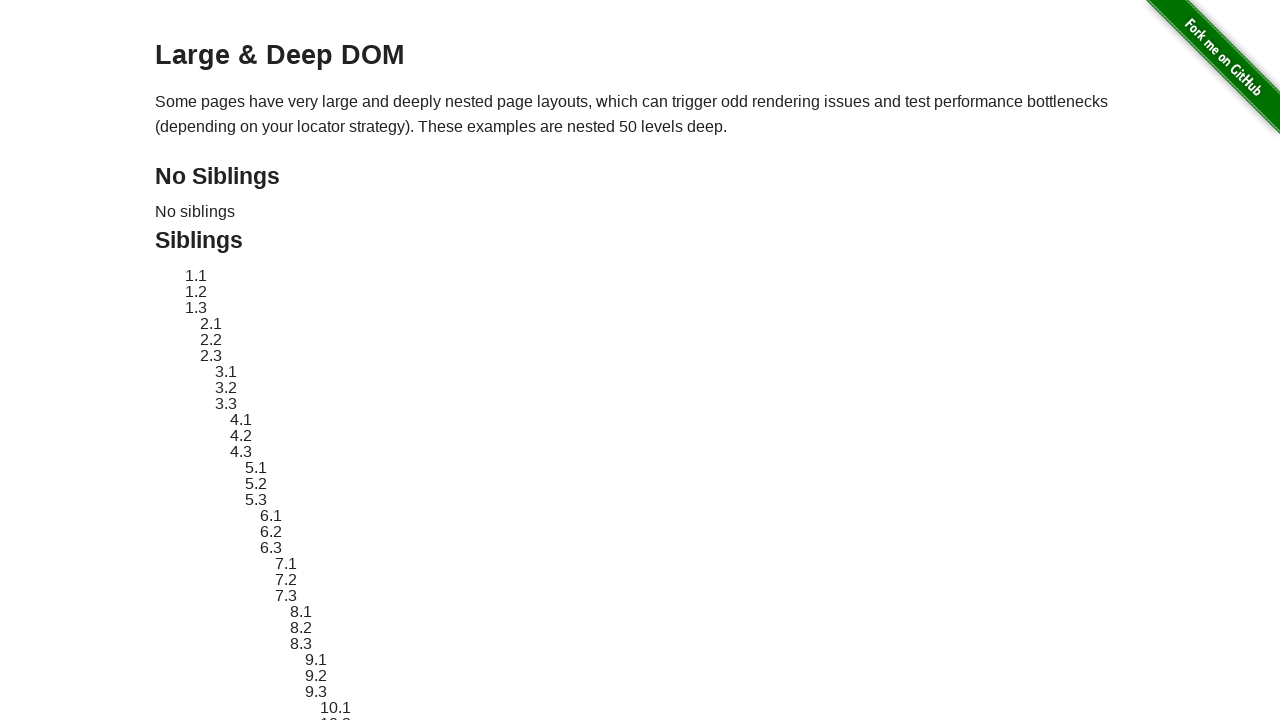